Tests that edits are saved when the input field loses focus (blur)

Starting URL: https://demo.playwright.dev/todomvc

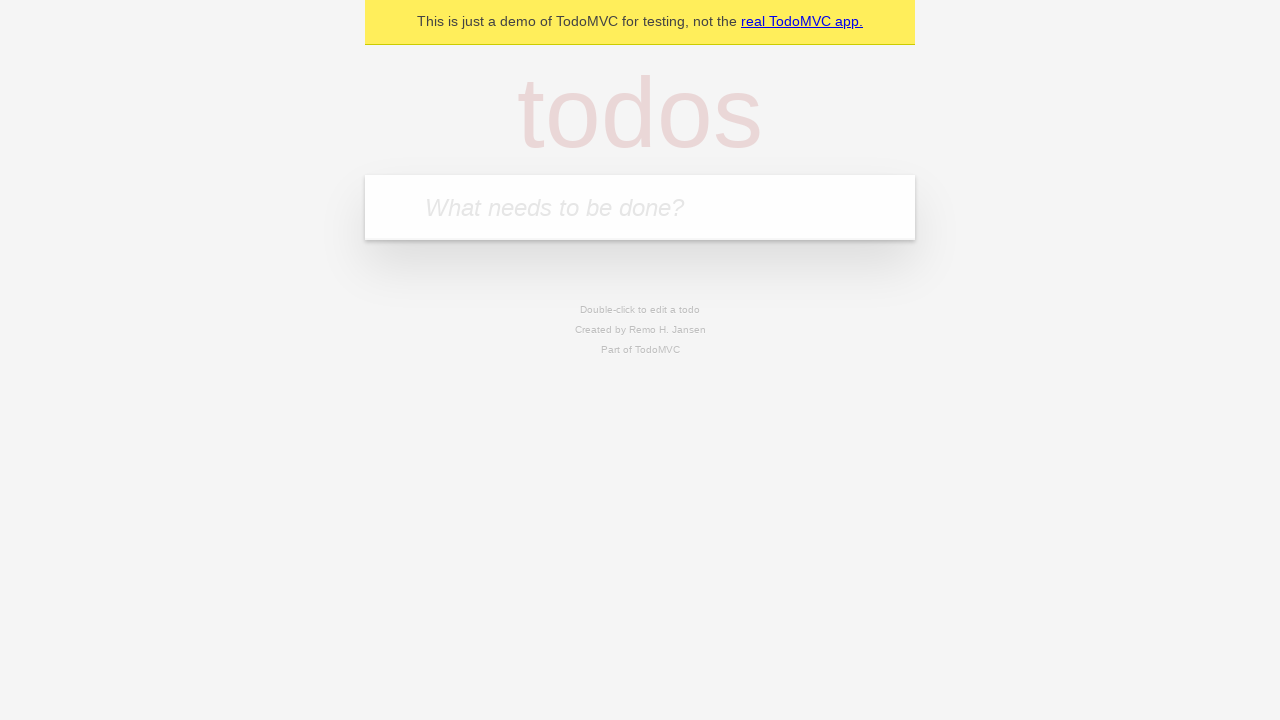

Filled new todo input with 'buy some cheese' on internal:attr=[placeholder="What needs to be done?"i]
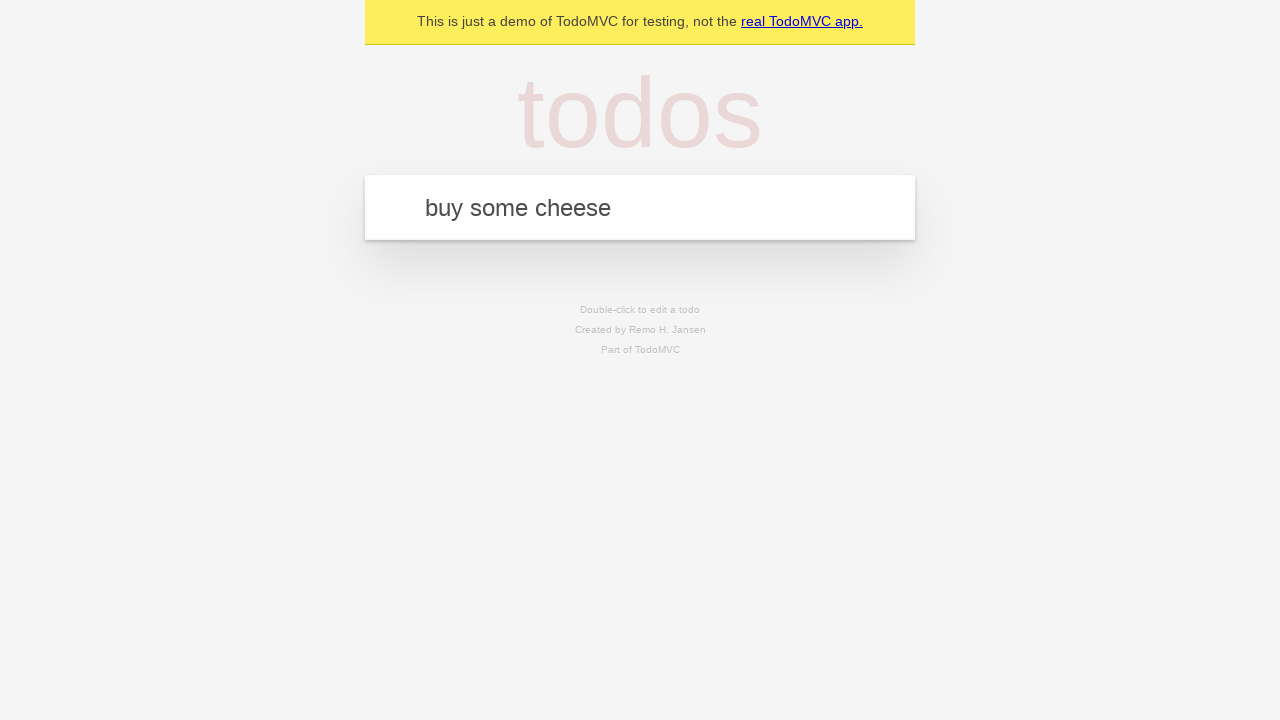

Pressed Enter to create first todo on internal:attr=[placeholder="What needs to be done?"i]
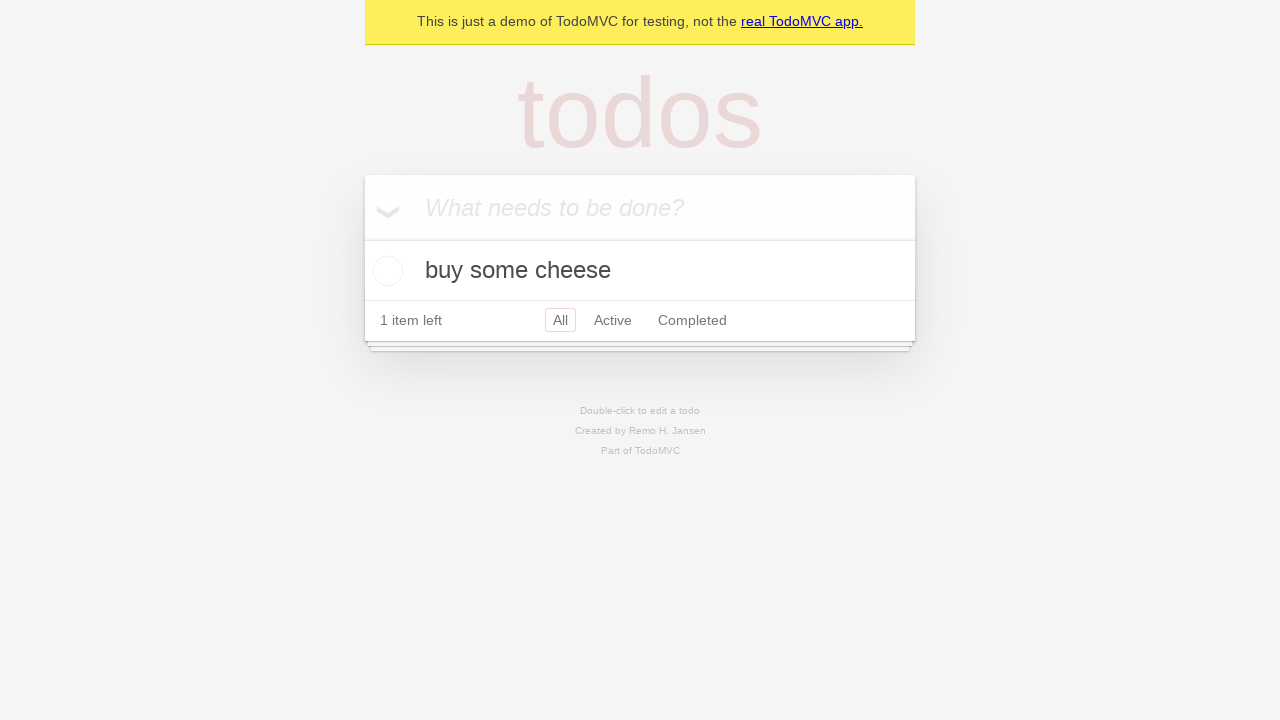

Filled new todo input with 'feed the cat' on internal:attr=[placeholder="What needs to be done?"i]
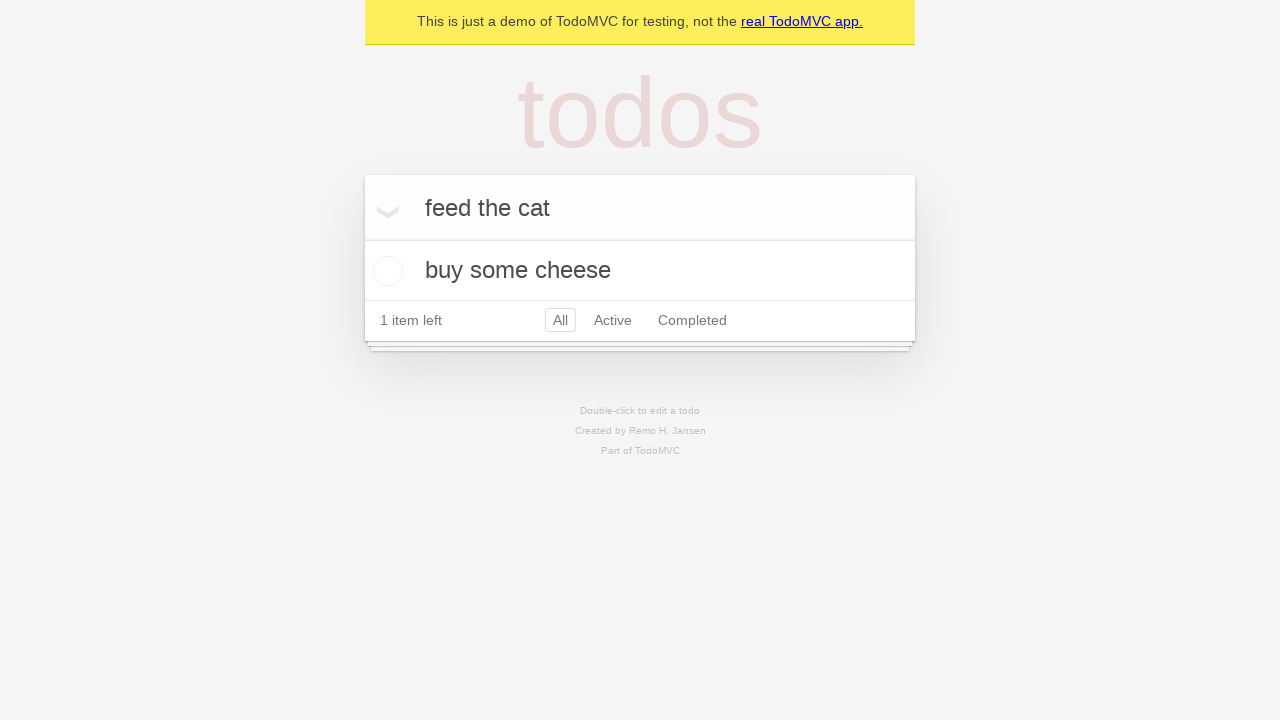

Pressed Enter to create second todo on internal:attr=[placeholder="What needs to be done?"i]
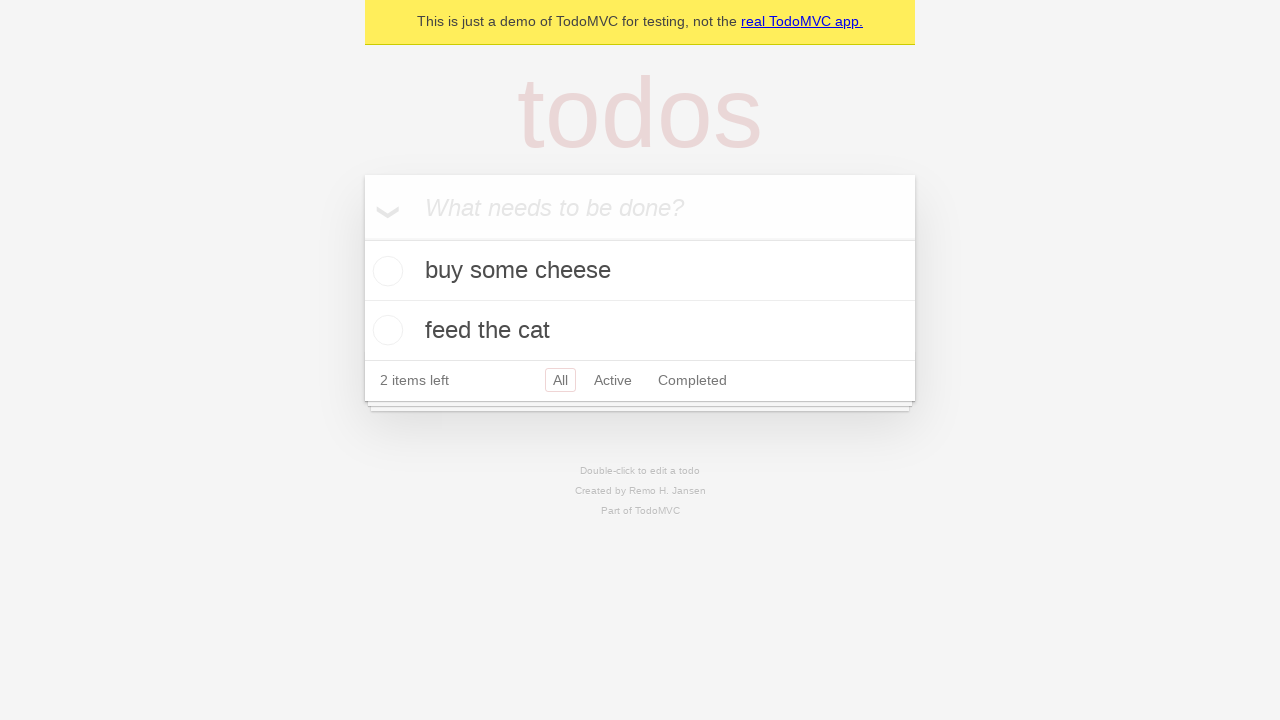

Filled new todo input with 'book a doctors appointment' on internal:attr=[placeholder="What needs to be done?"i]
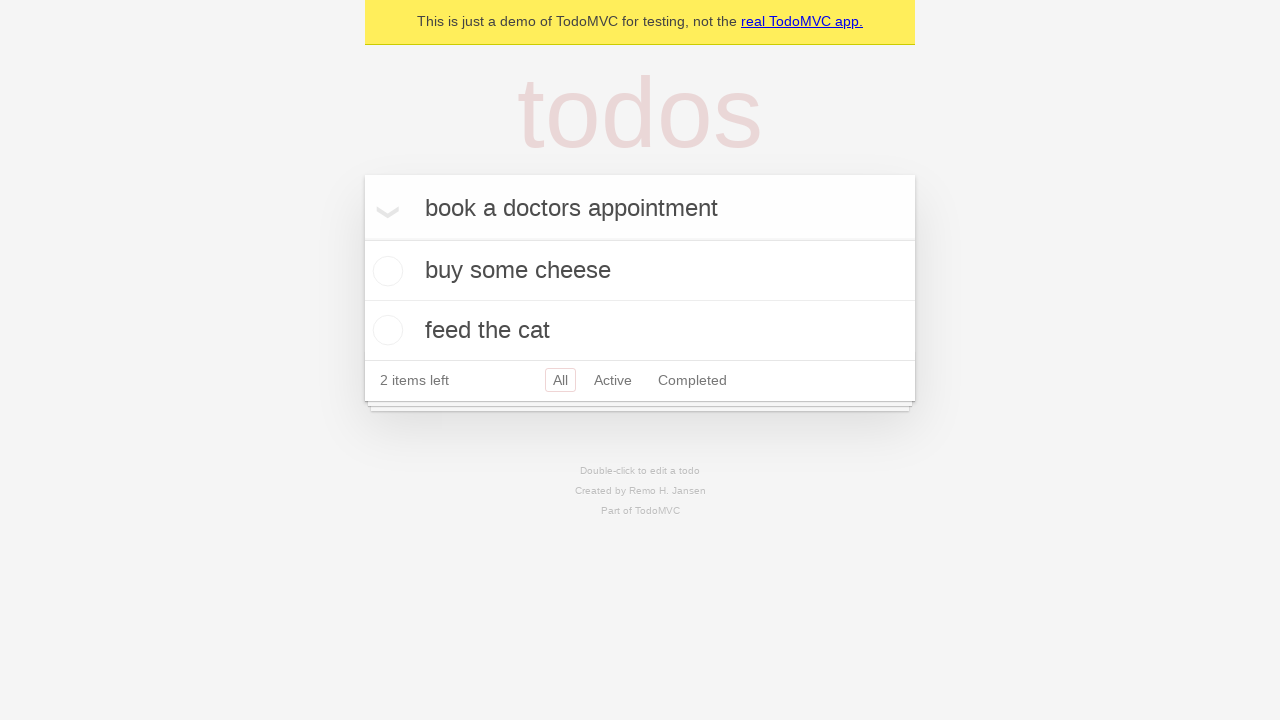

Pressed Enter to create third todo on internal:attr=[placeholder="What needs to be done?"i]
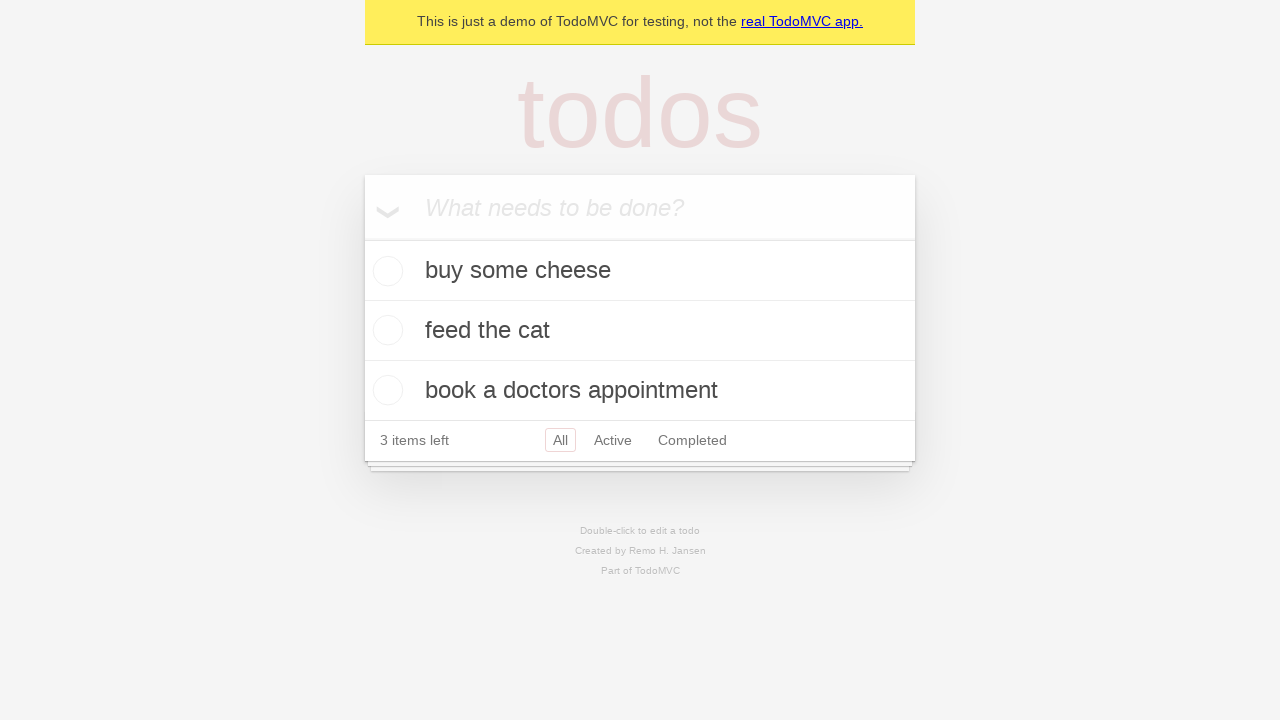

Waited for third todo item to be created
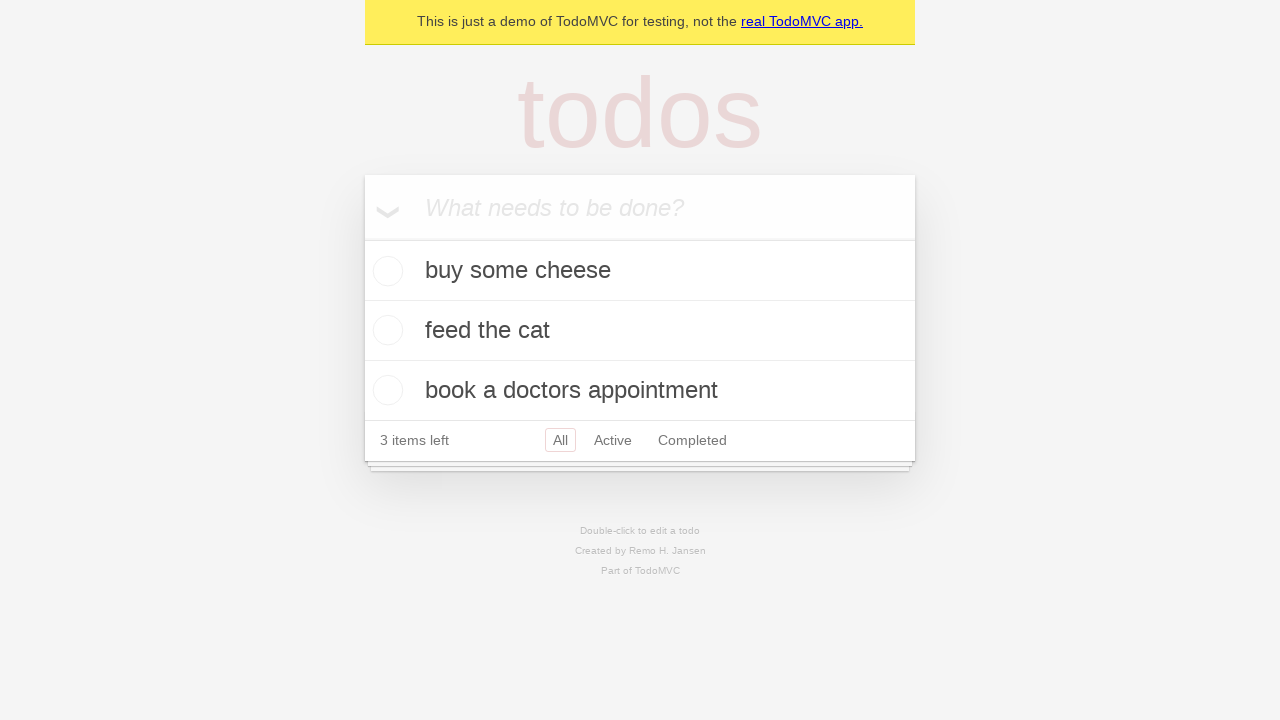

Retrieved all todo items
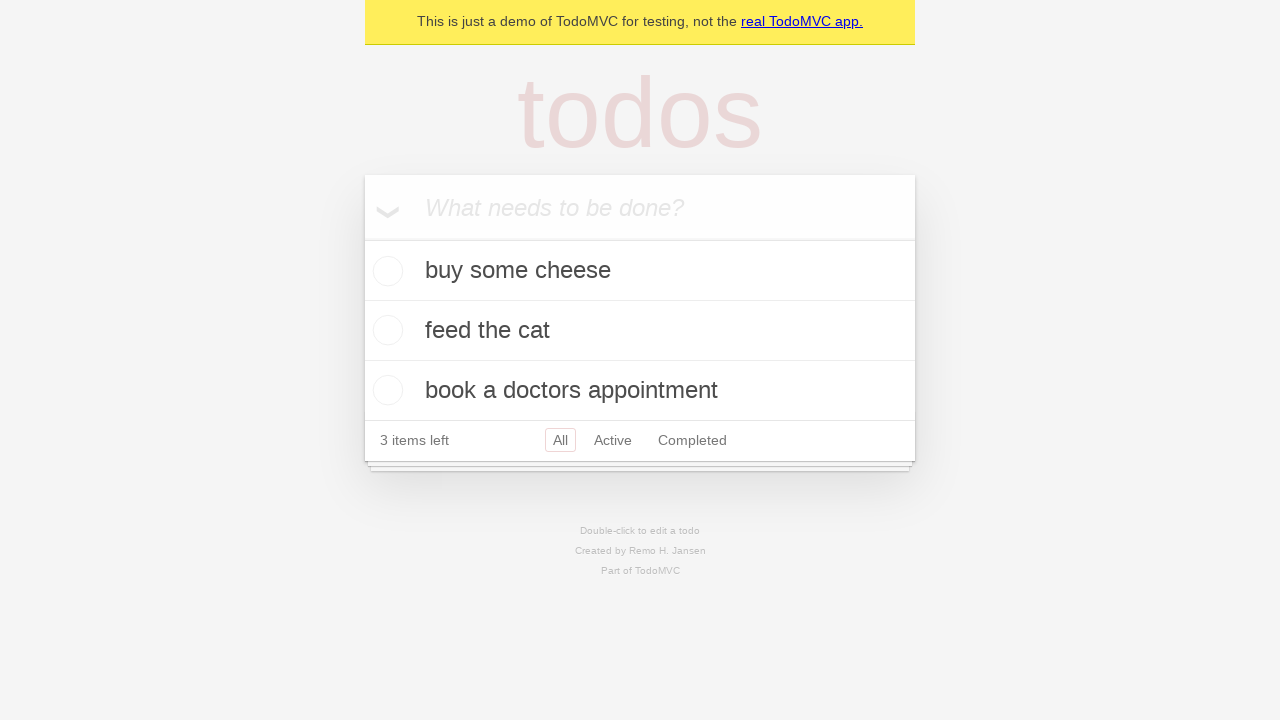

Double-clicked second todo item to enter edit mode at (640, 331) on internal:testid=[data-testid="todo-item"s] >> nth=1
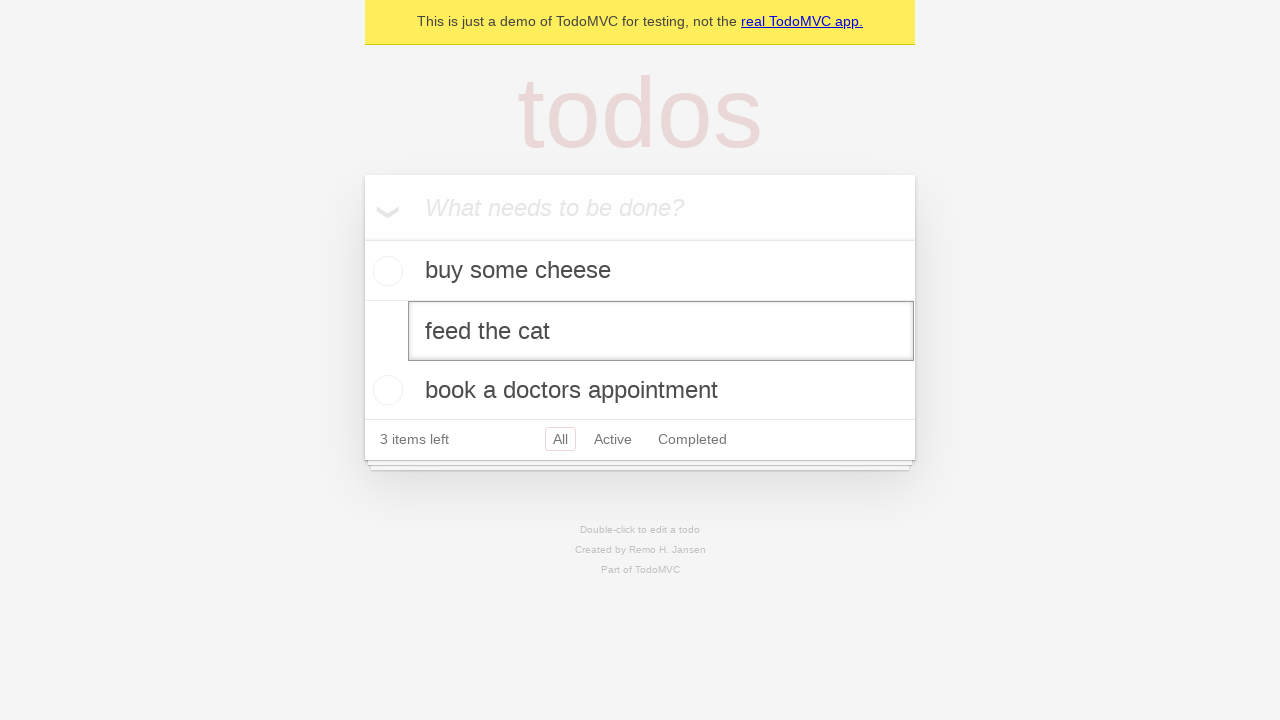

Filled edit textbox with 'buy some sausages' on internal:testid=[data-testid="todo-item"s] >> nth=1 >> internal:role=textbox[nam
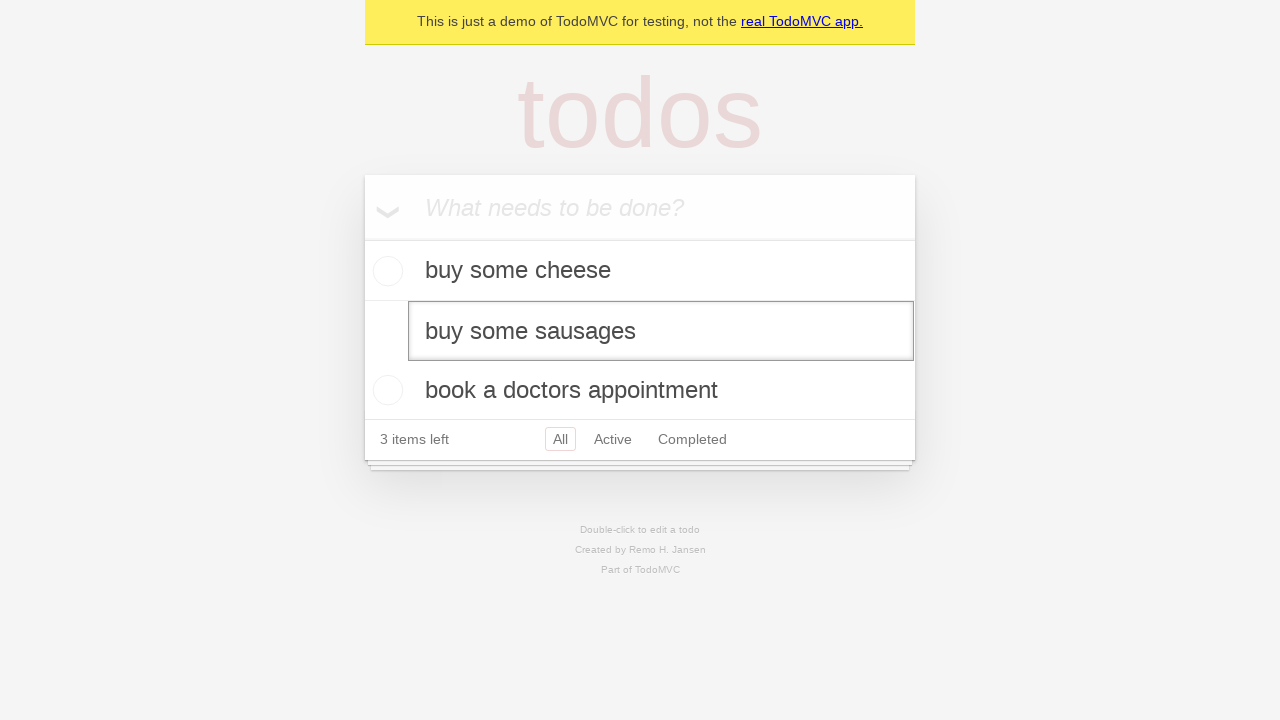

Dispatched blur event on edit textbox to save changes
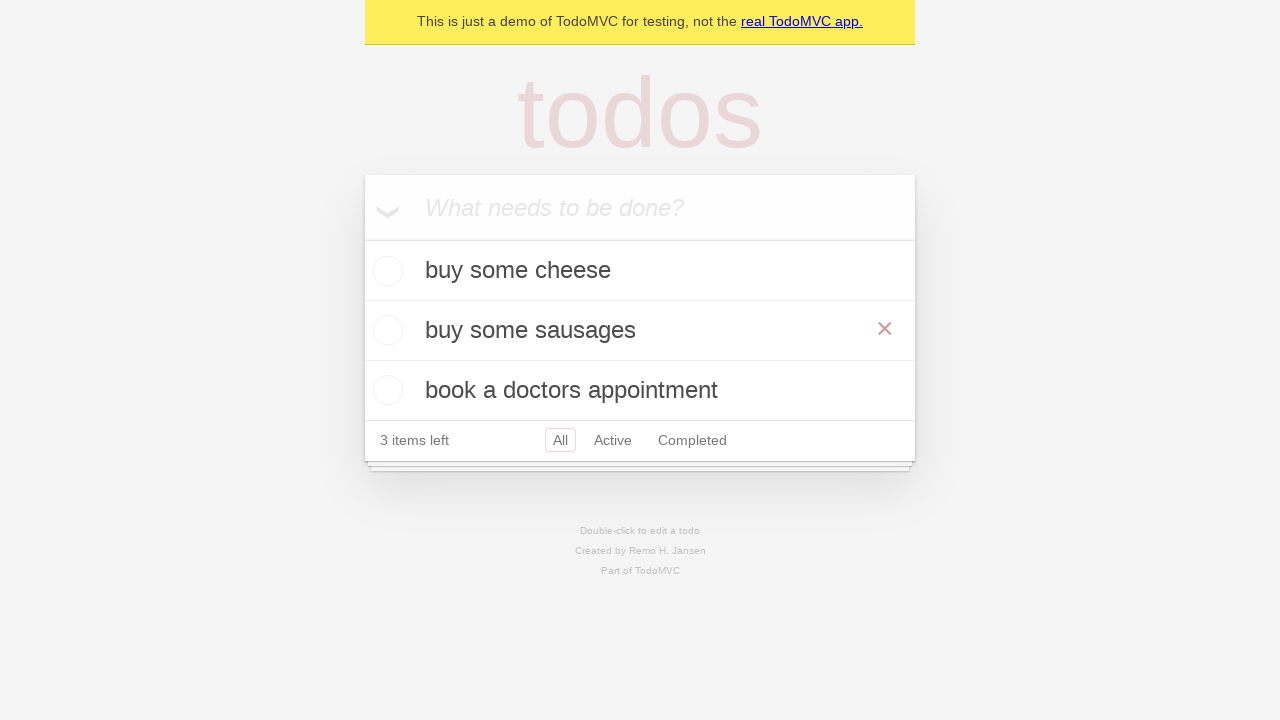

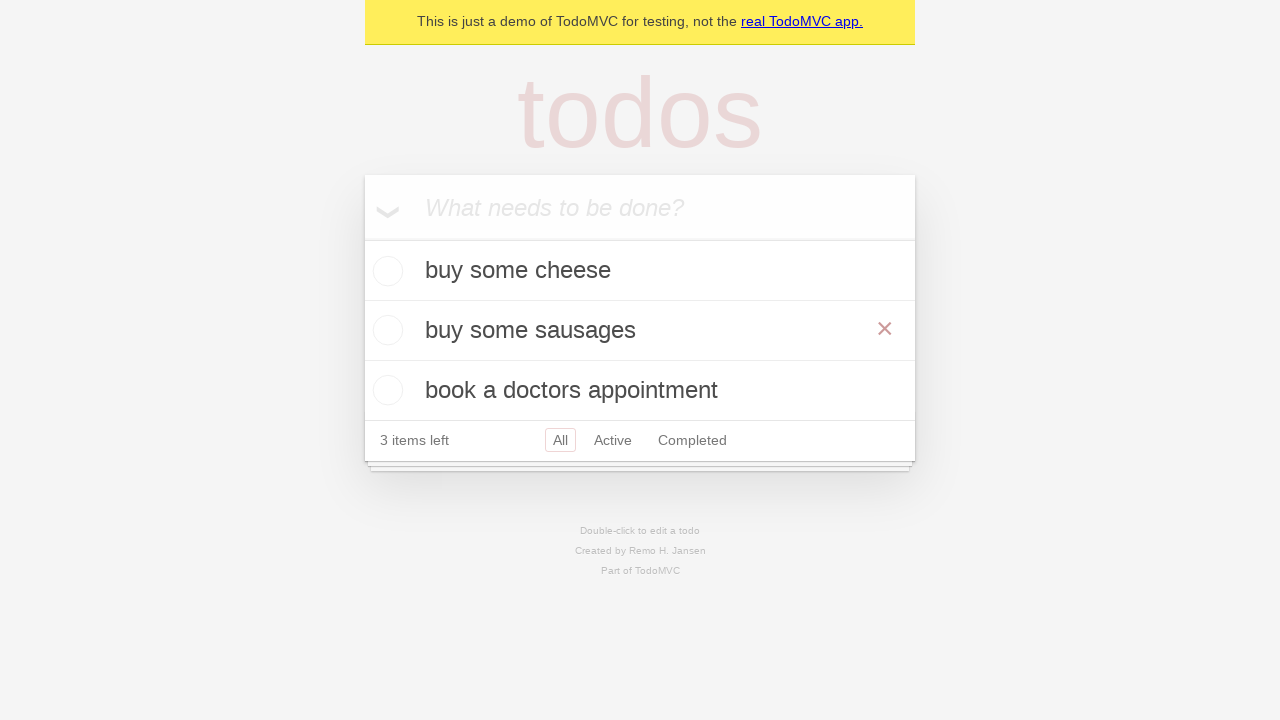